Tests the Links page by clicking various API call links (Created, No Content, Moved, Bad Request, Unauthorized, Forbidden, Not Found) and verifying responses.

Starting URL: https://demoqa.com/

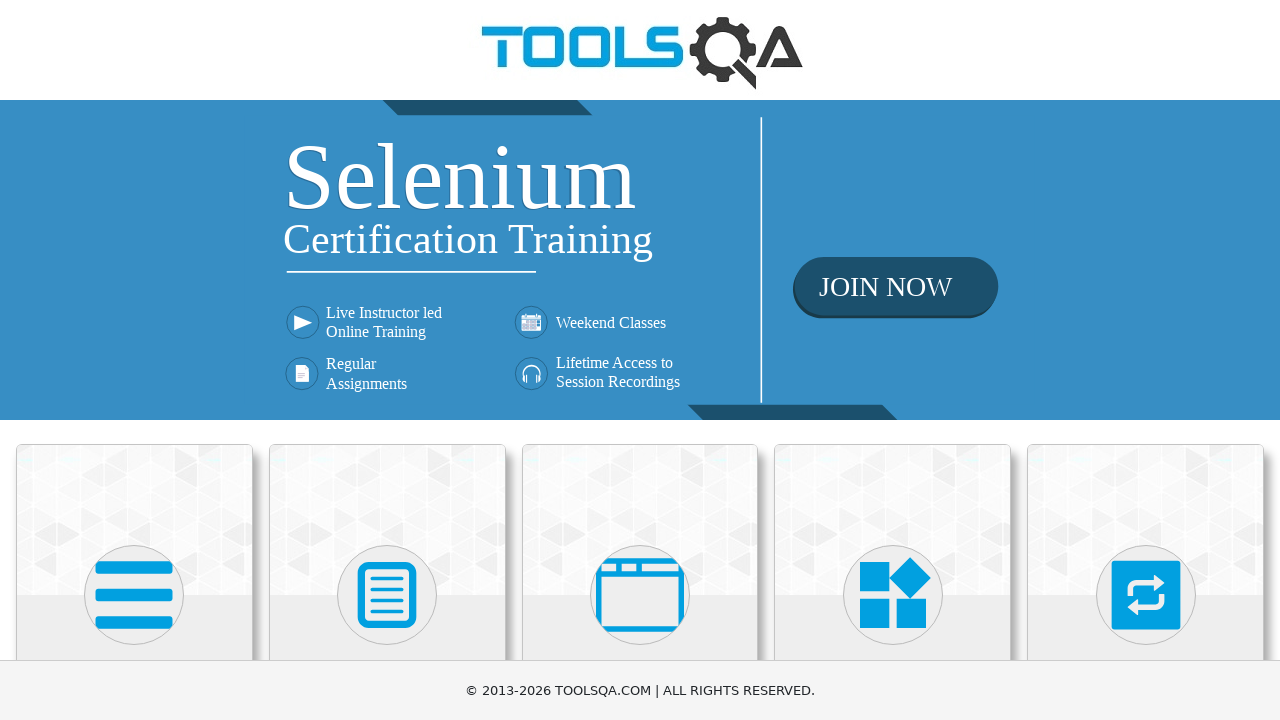

Clicked on Elements section at (134, 360) on text=Elements
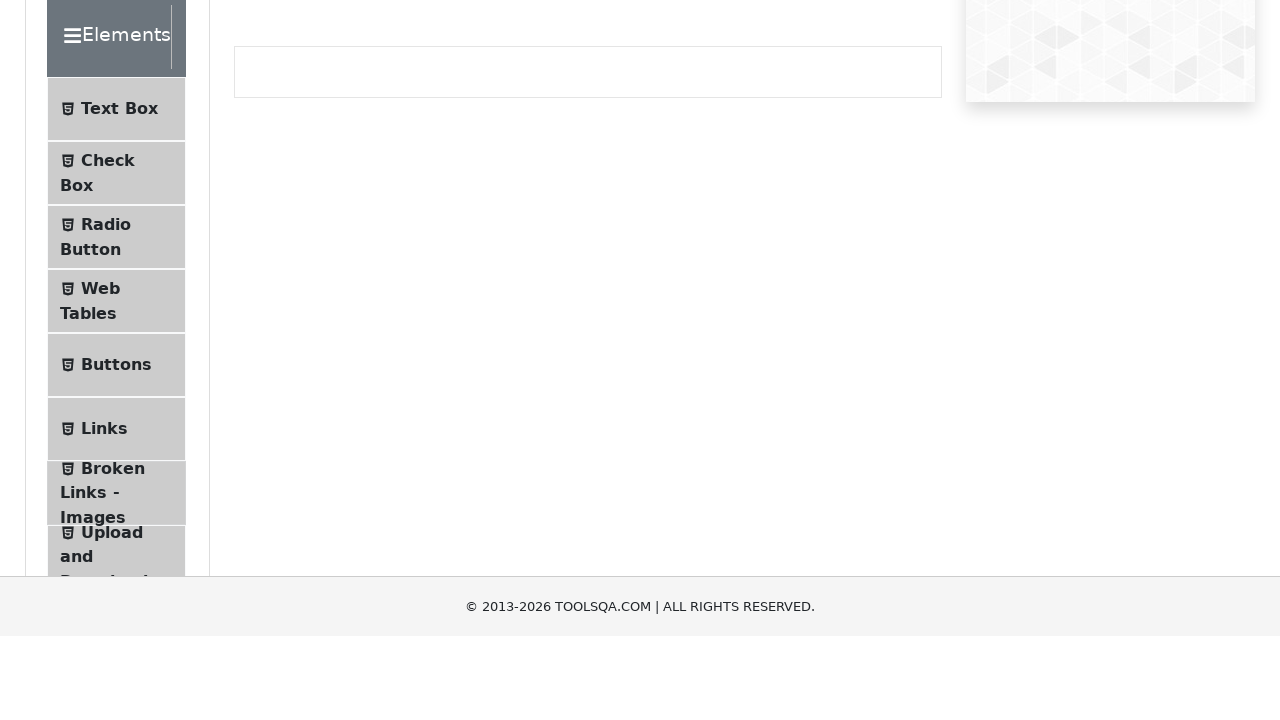

Clicked on Links menu item at (104, 581) on text=Links
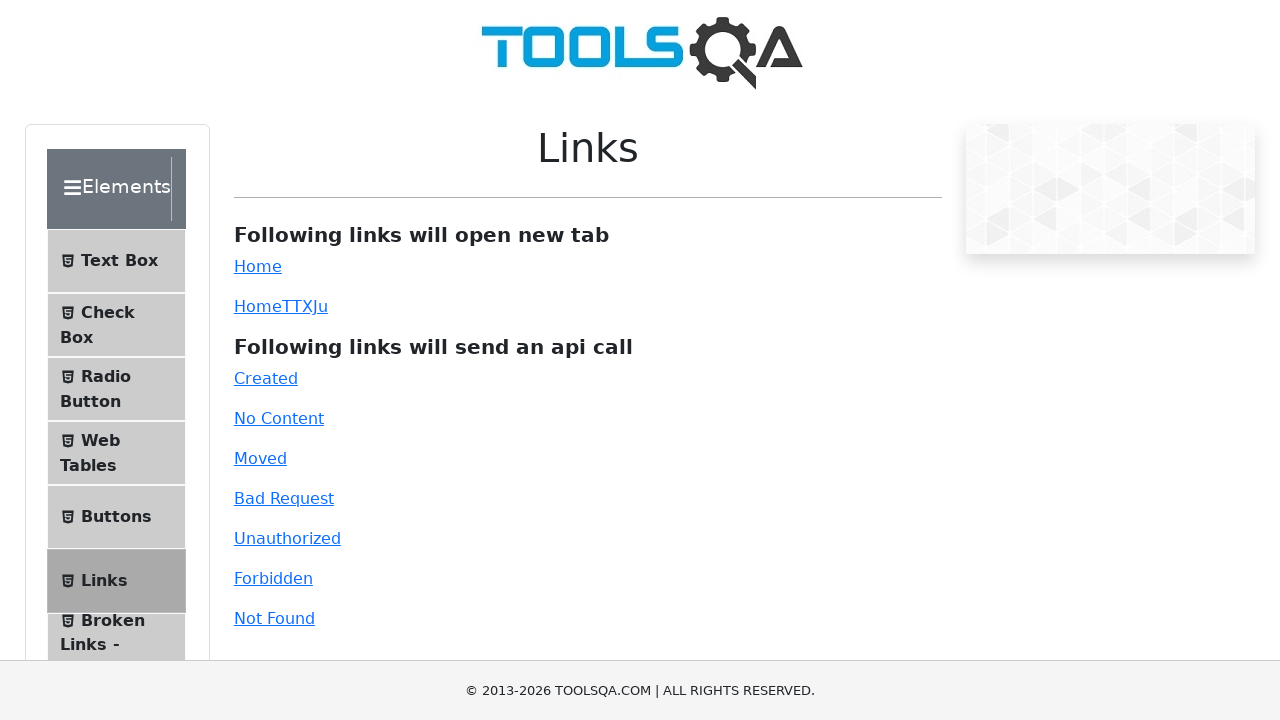

Clicked on Home link at (258, 266) on #simpleLink
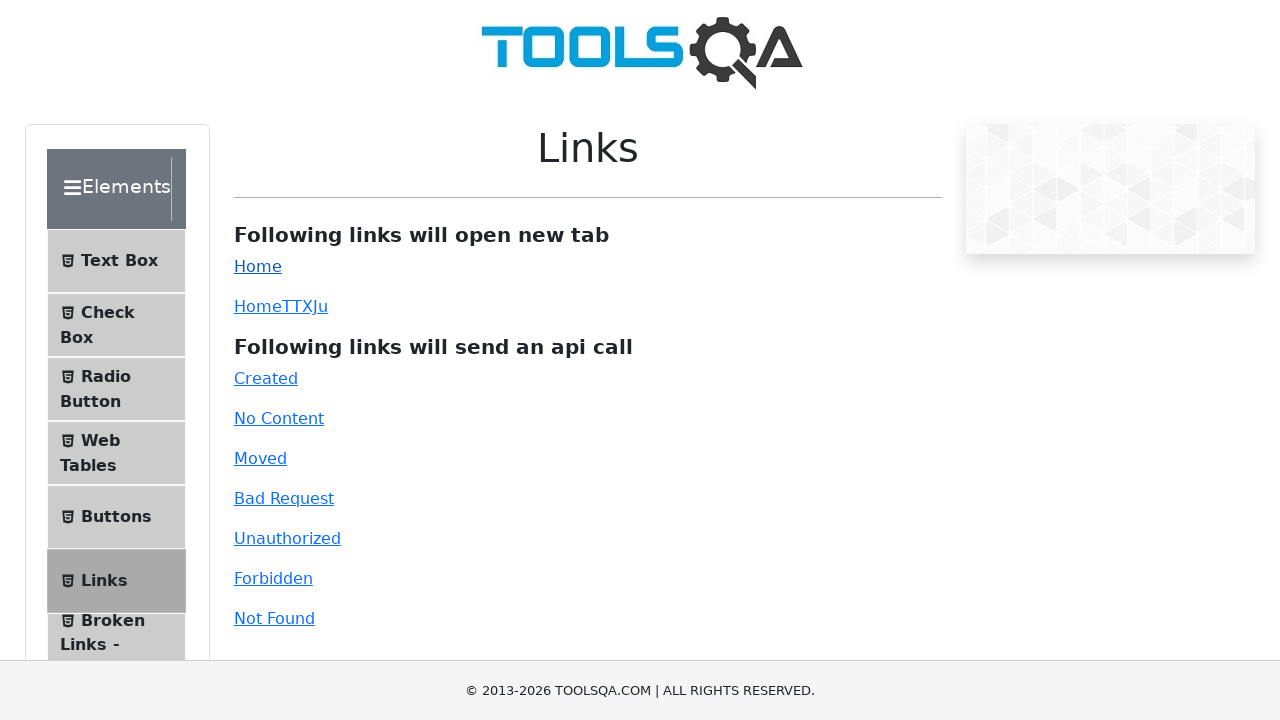

Navigated back to Links page
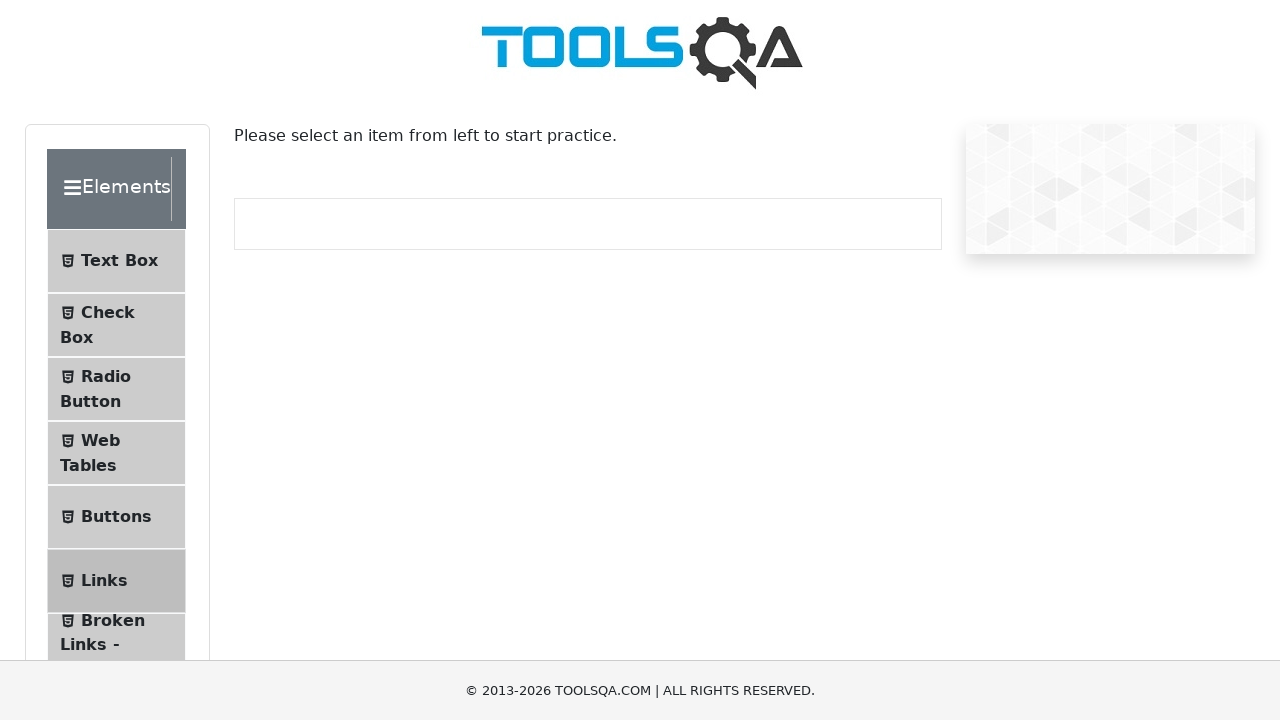

Clicked on Links menu item again at (104, 581) on text=Links
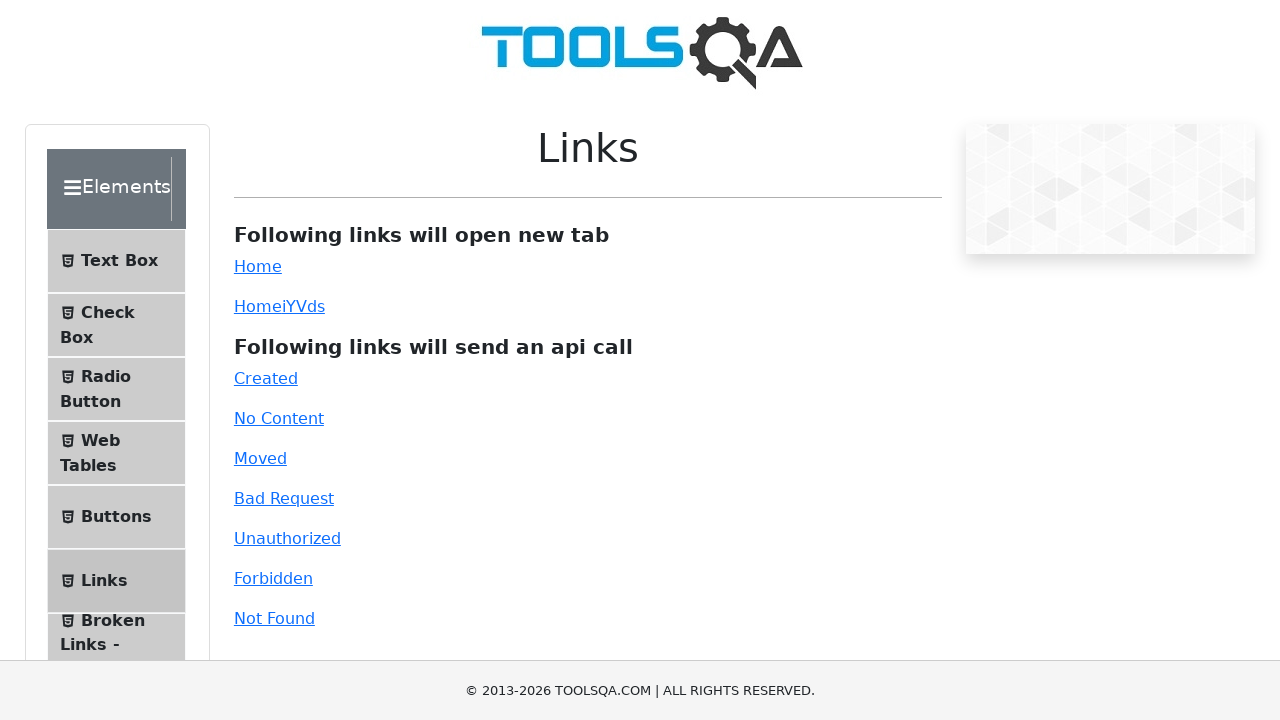

Clicked Created API link at (266, 378) on #created
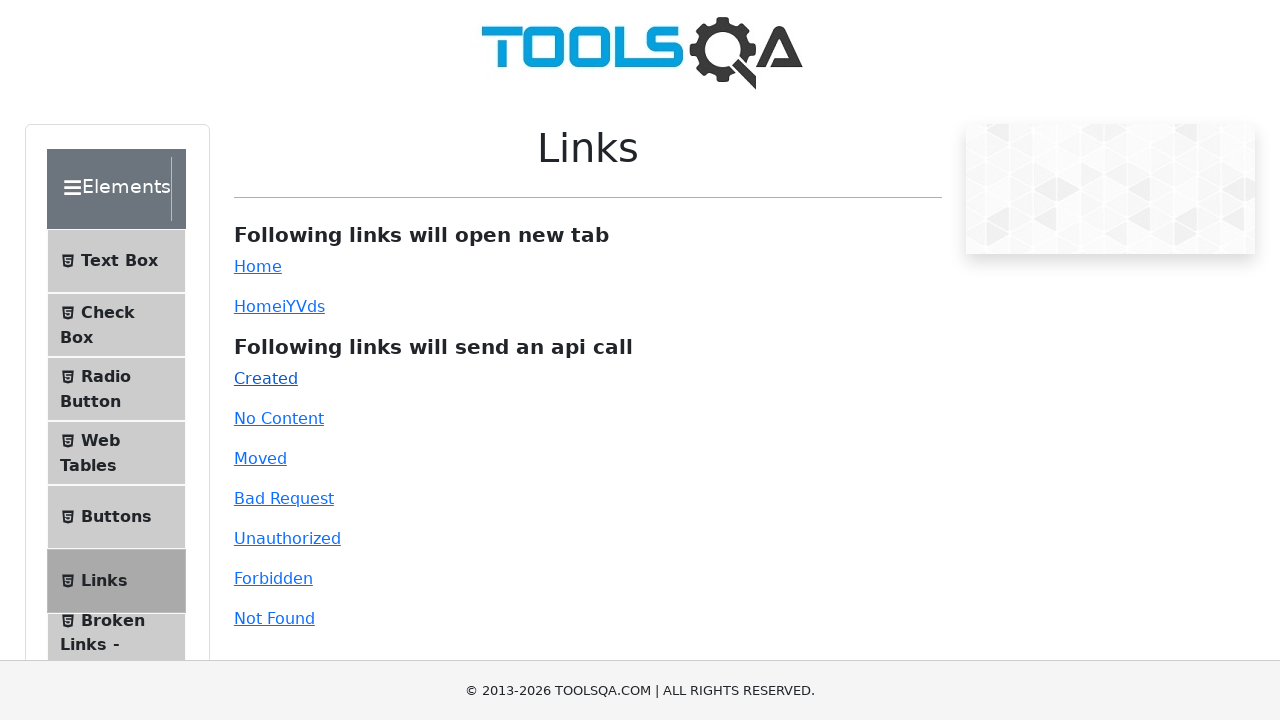

Response for Created link appeared
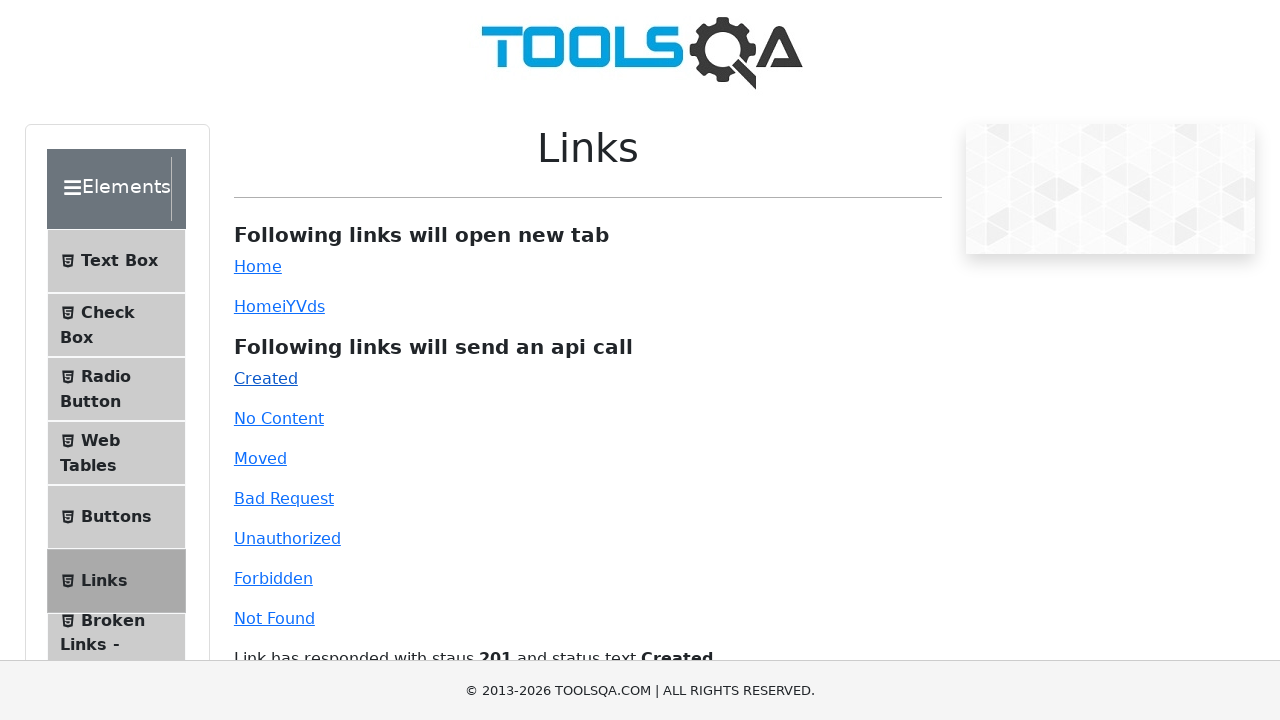

Clicked No Content API link at (279, 418) on #no-content
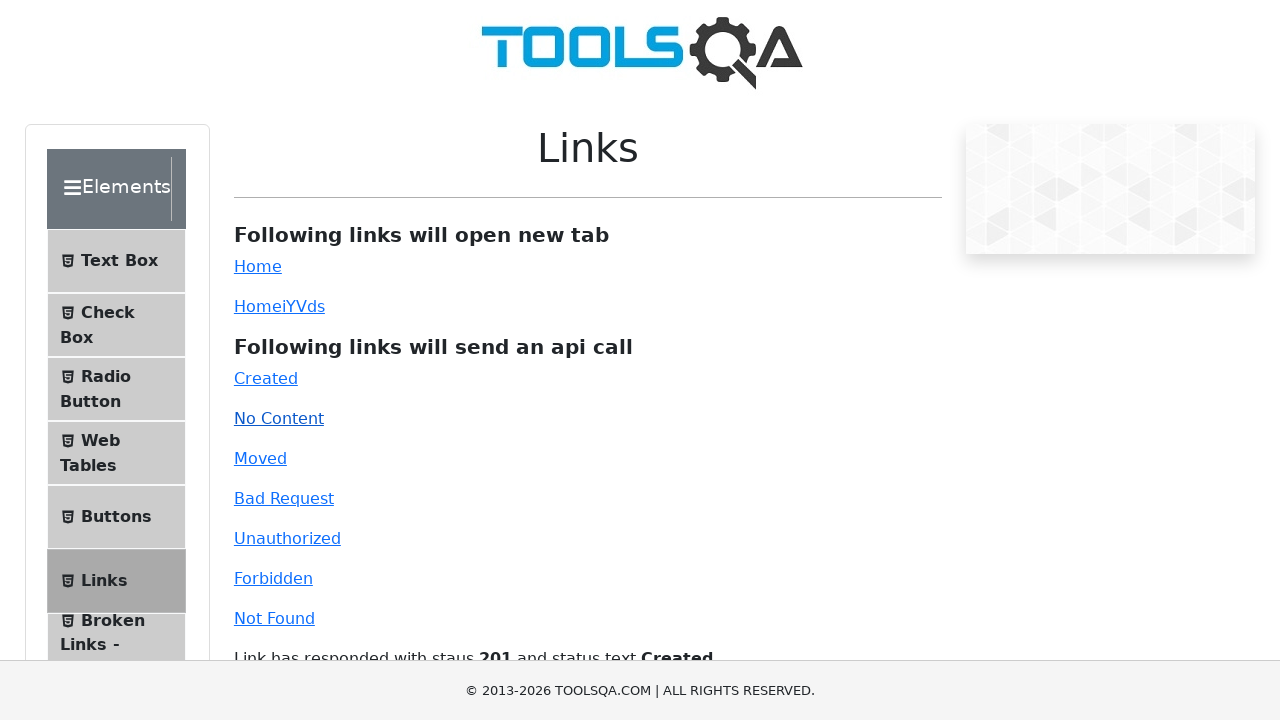

Clicked Moved API link at (260, 458) on #moved
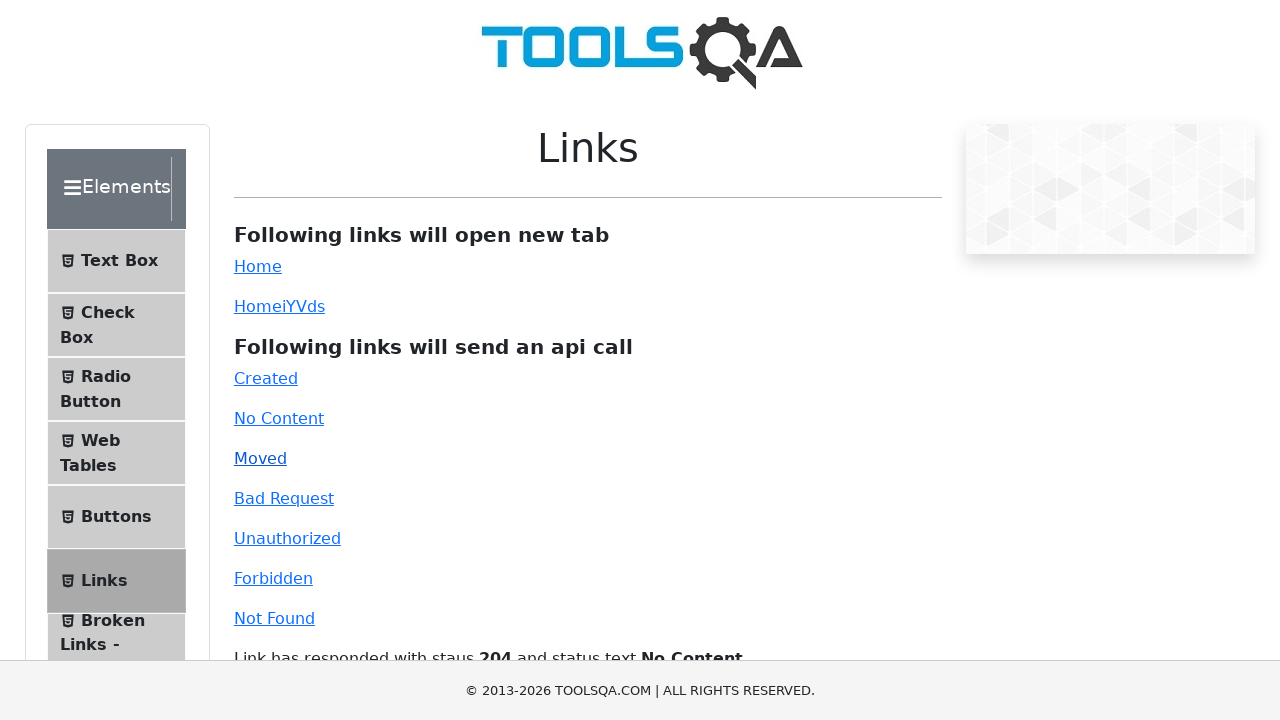

Clicked Bad Request API link at (284, 498) on #bad-request
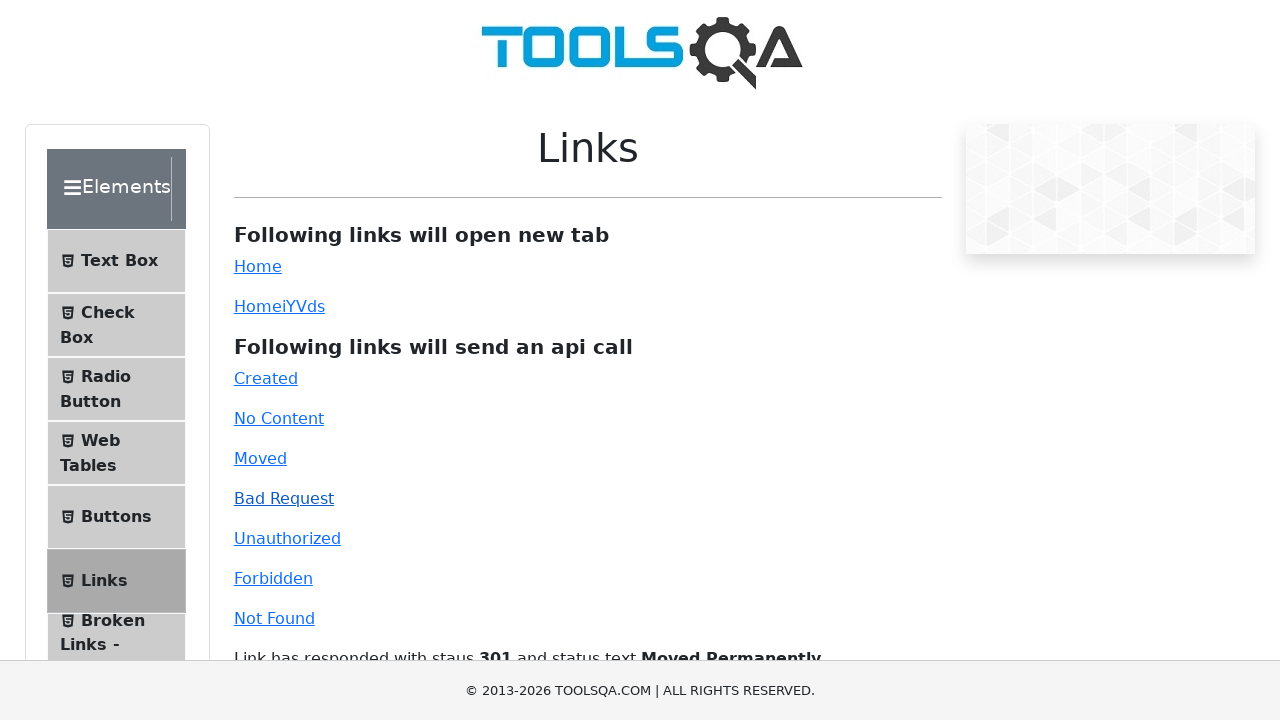

Clicked Unauthorized API link at (287, 538) on #unauthorized
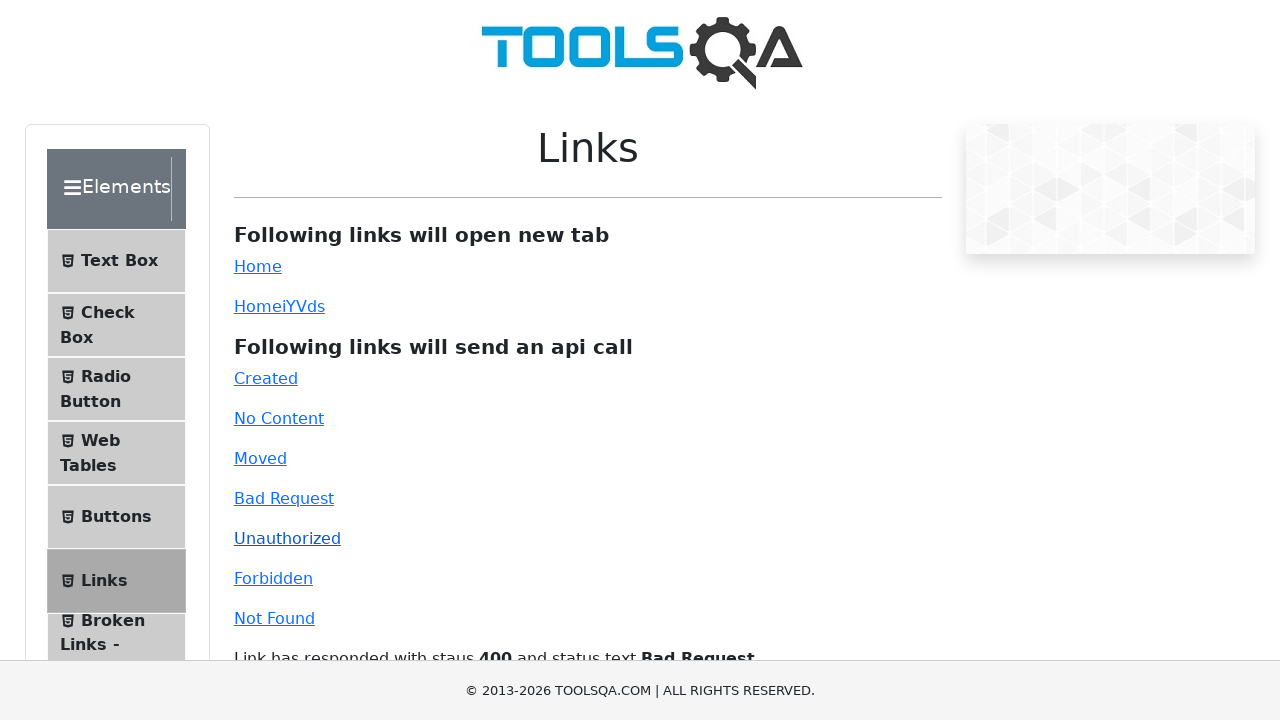

Clicked Forbidden API link at (273, 578) on #forbidden
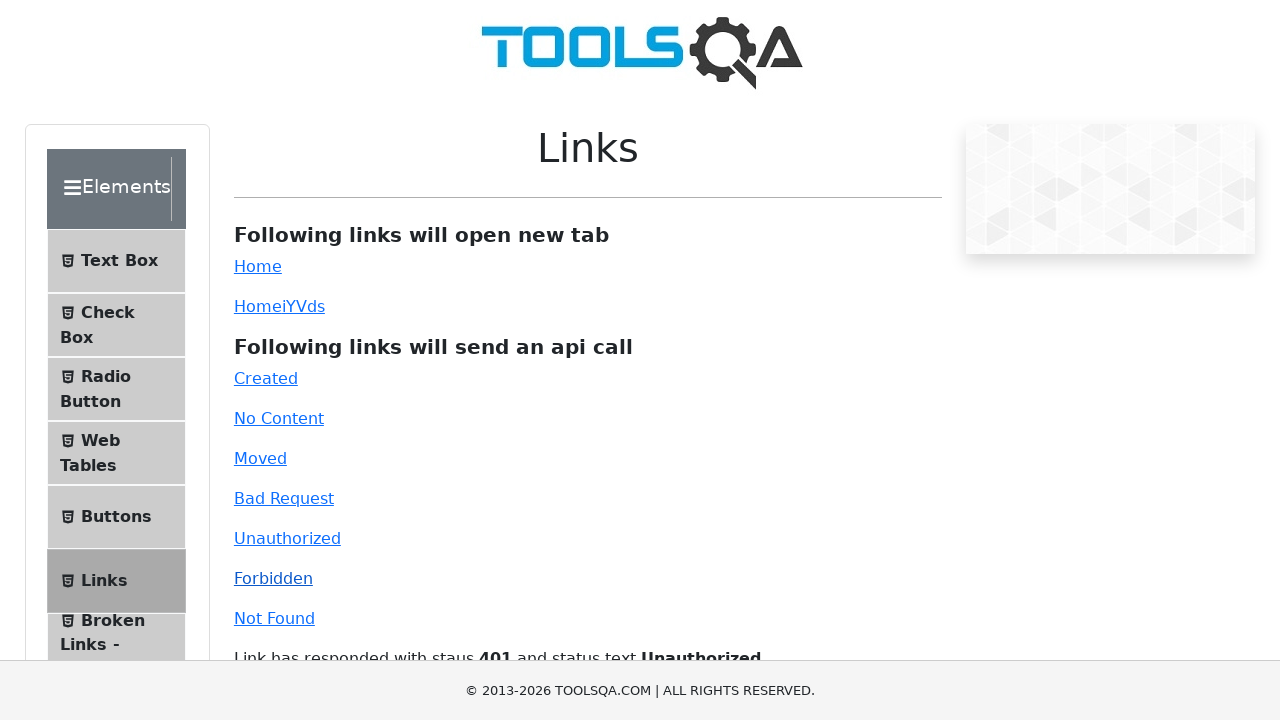

Clicked Not Found API link at (274, 618) on #invalid-url
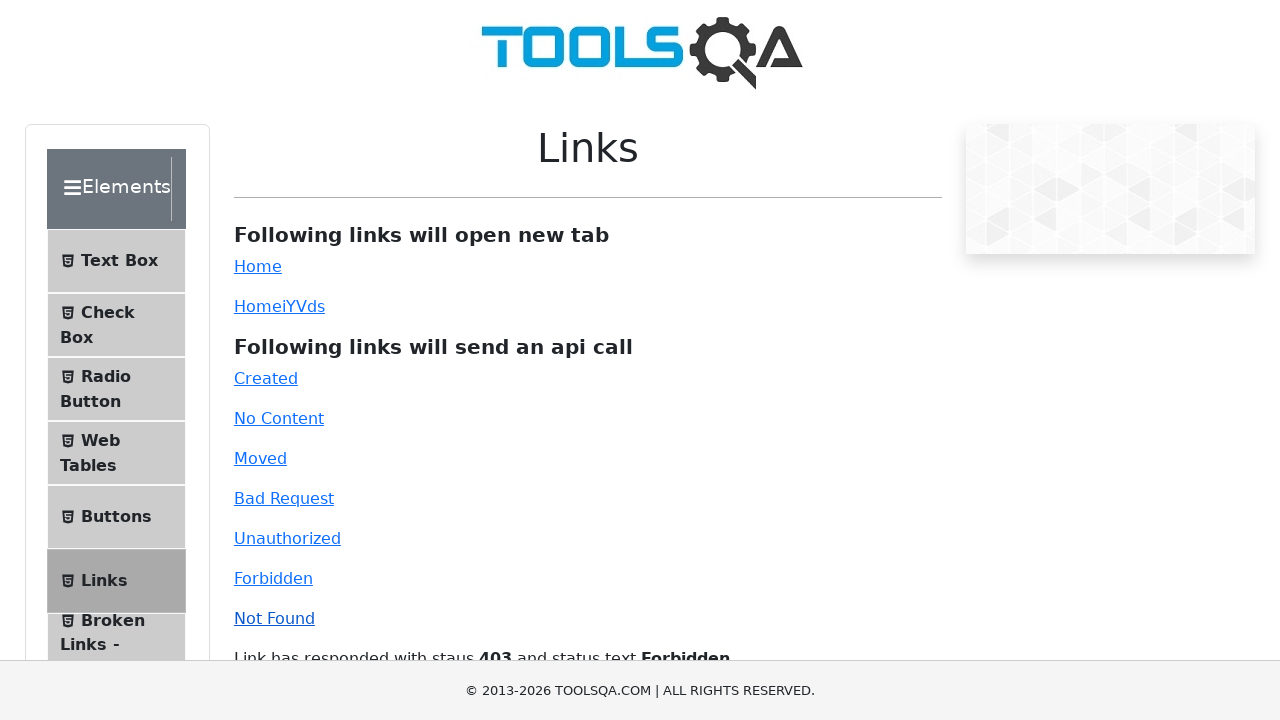

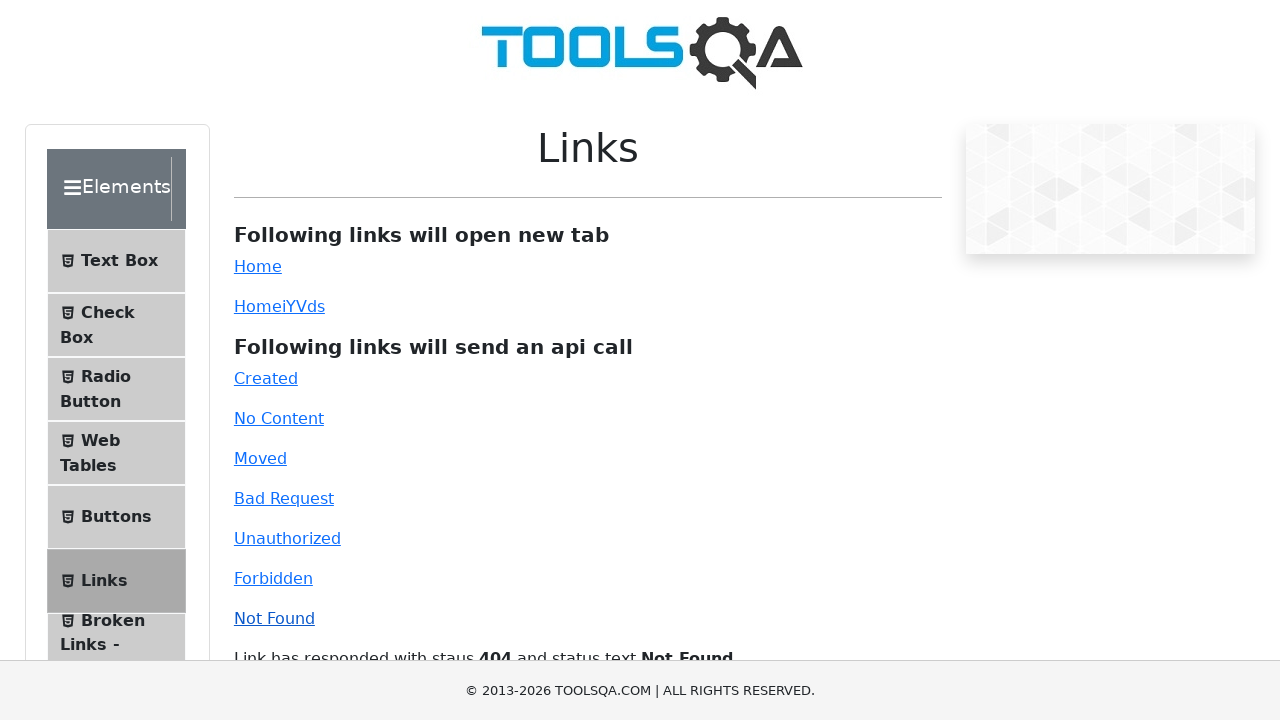